Tests a registration form by filling in first name, last name, and email fields, then submitting the form and verifying the success message

Starting URL: http://suninjuly.github.io/registration1.html

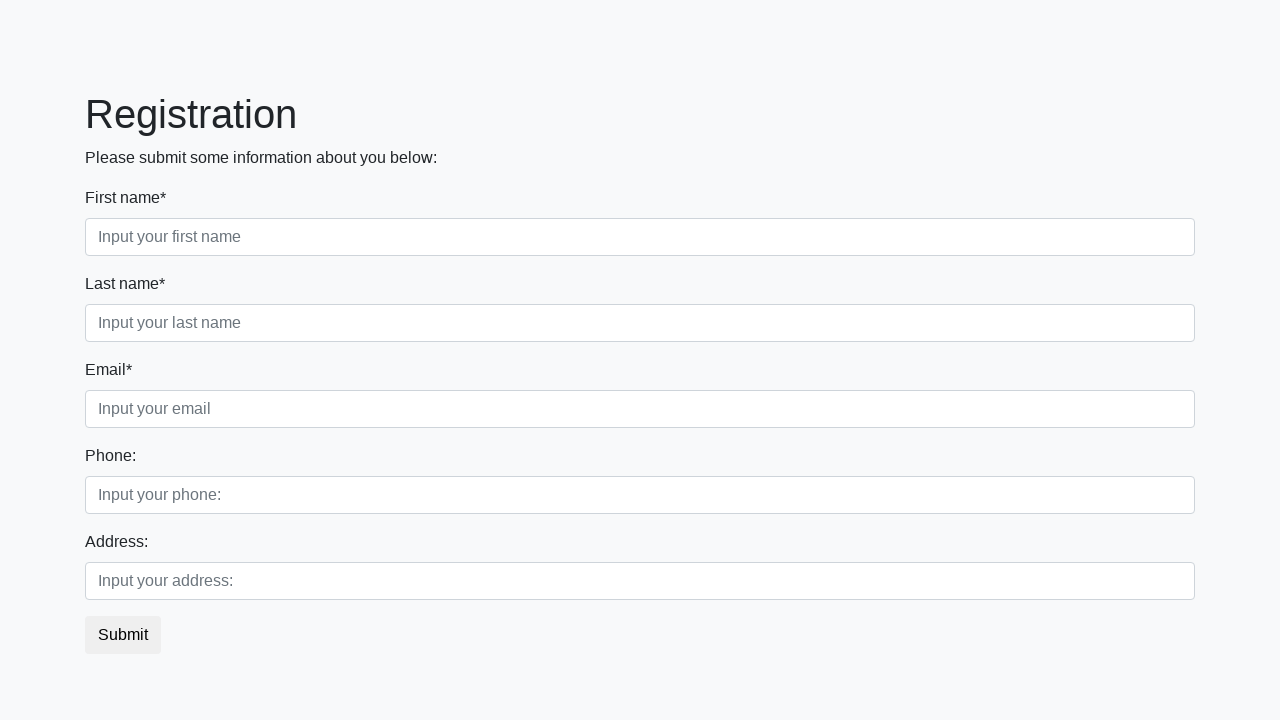

Filled first name field with 'Artur' on div.first_block input.first
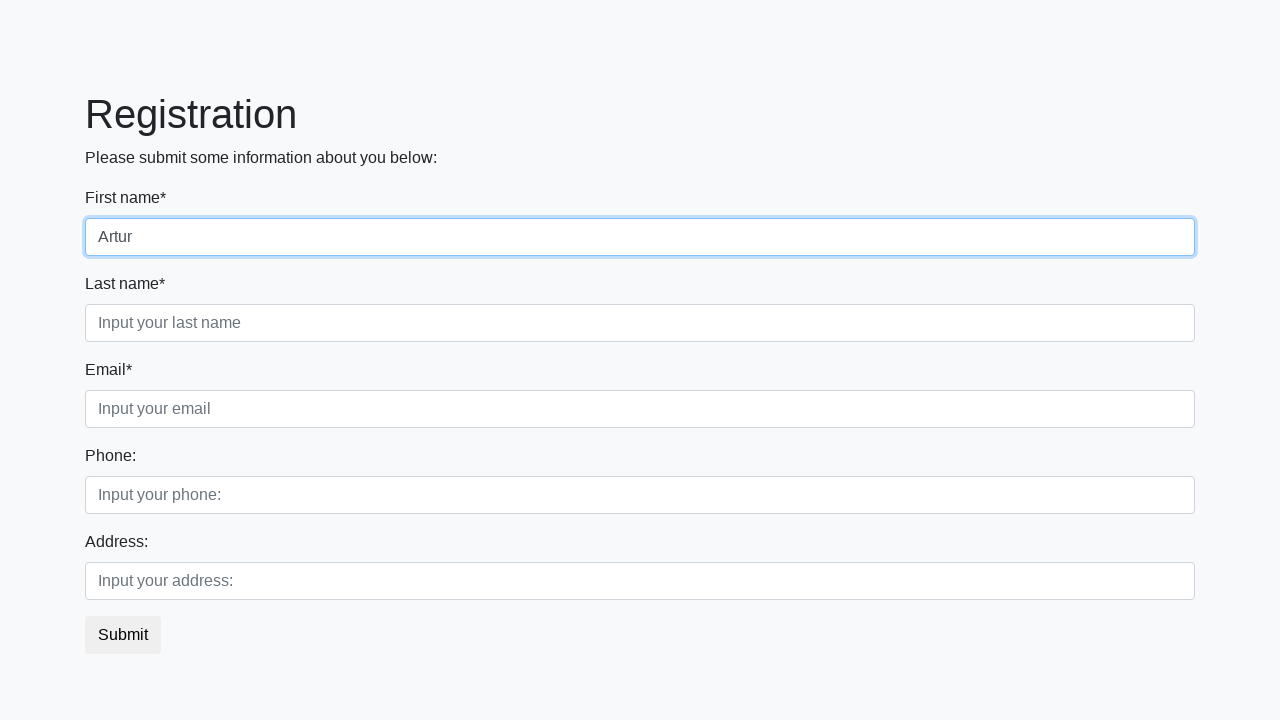

Filled last name field with 'King' on div.first_block input.second
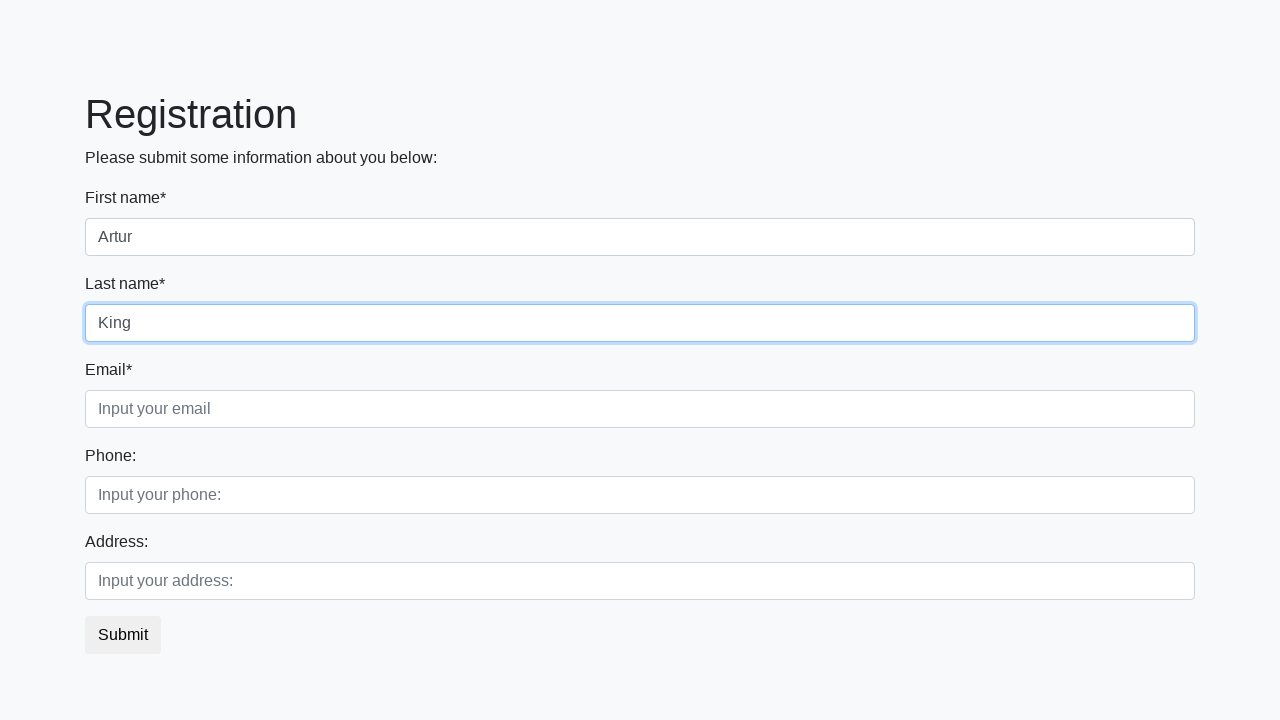

Filled email field with 'example@mail.com' on div.first_block input.third
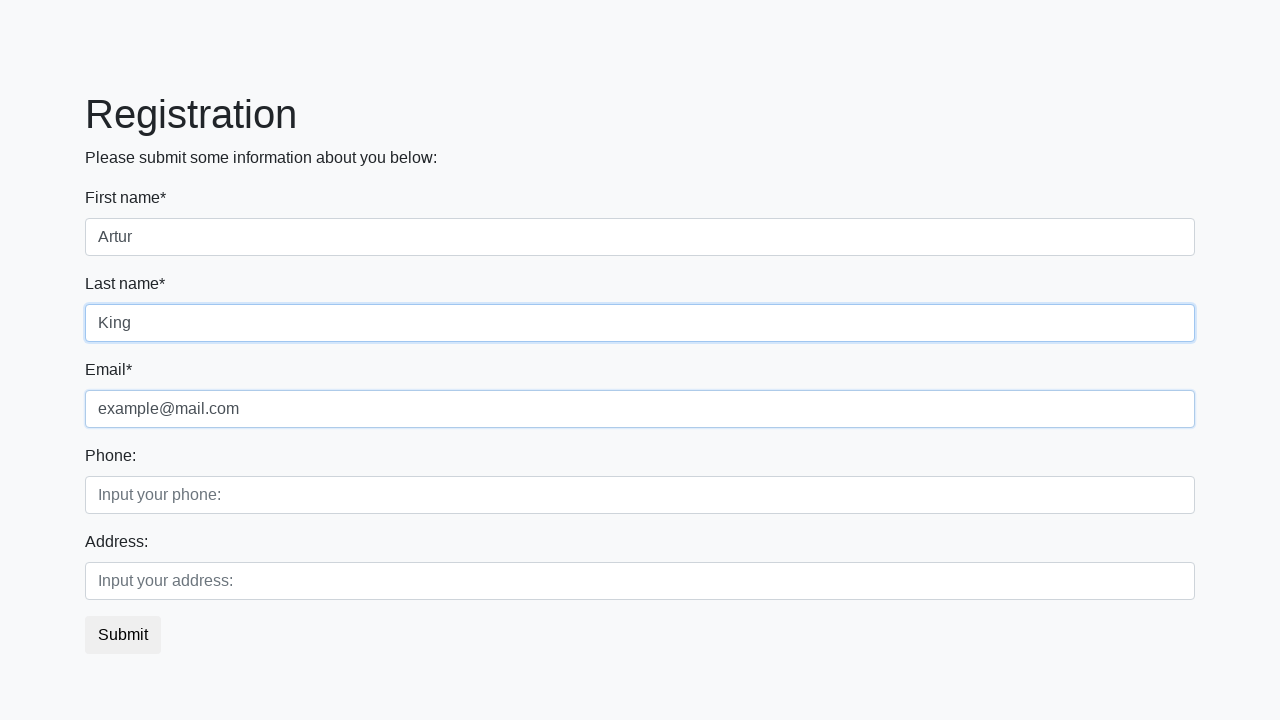

Clicked submit button to register at (123, 635) on button.btn
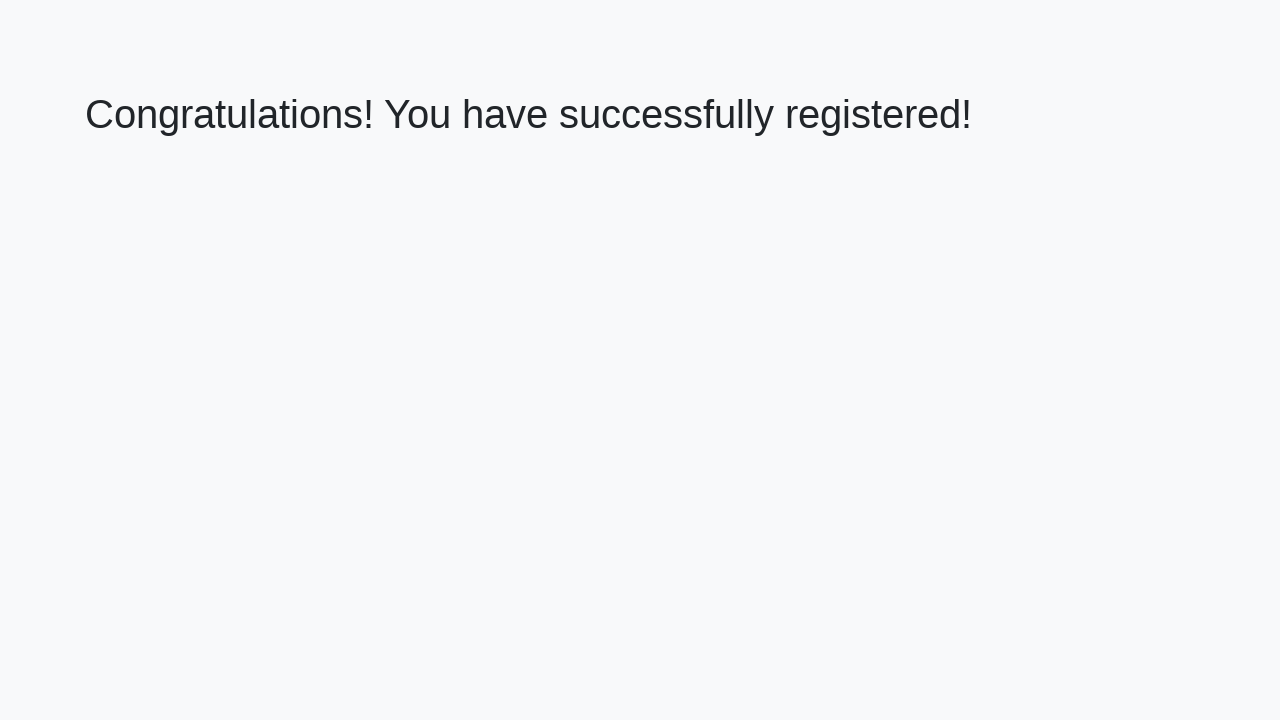

Success message heading loaded
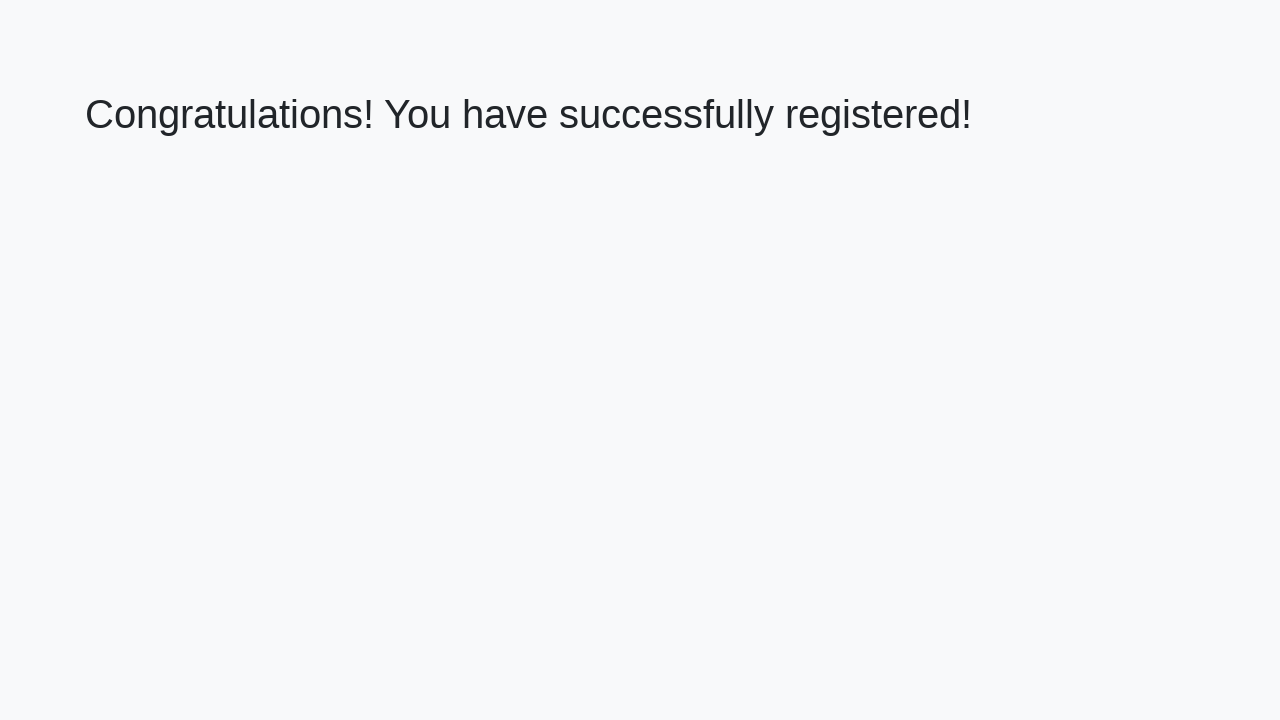

Retrieved success message text
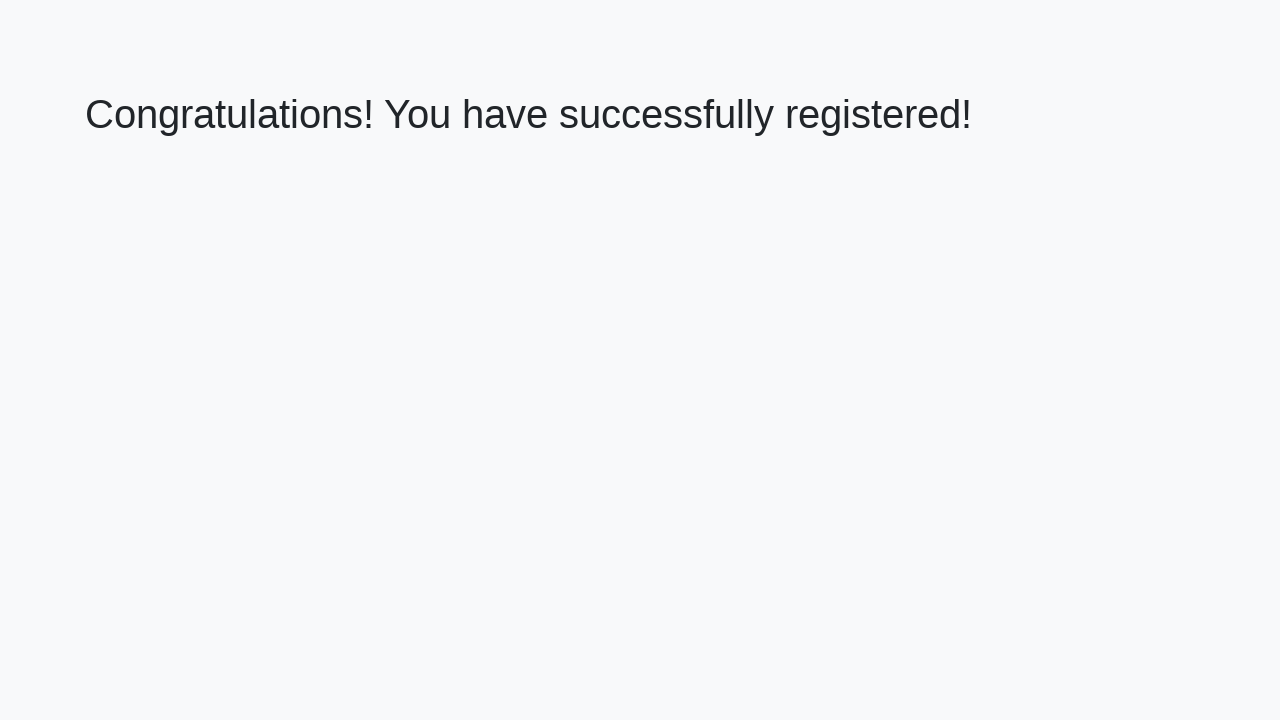

Verified success message matches expected text
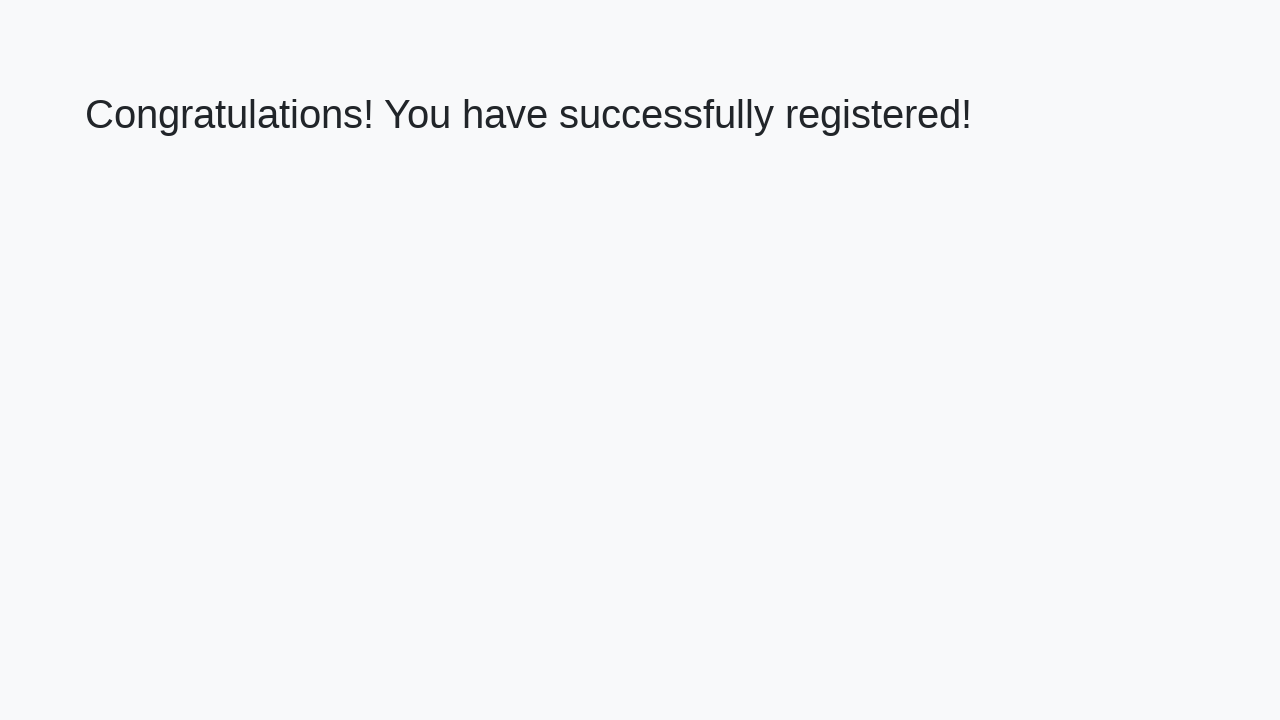

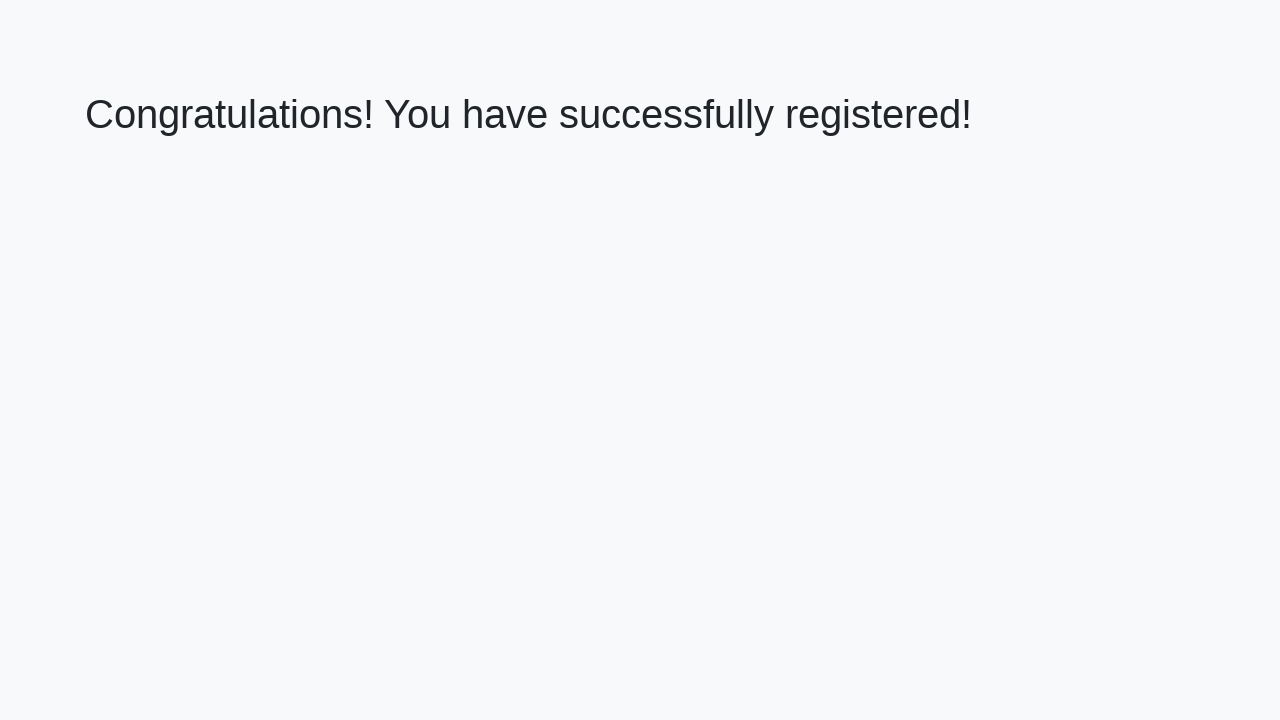